Tests that a todo item is removed when edited to an empty string.

Starting URL: https://demo.playwright.dev/todomvc

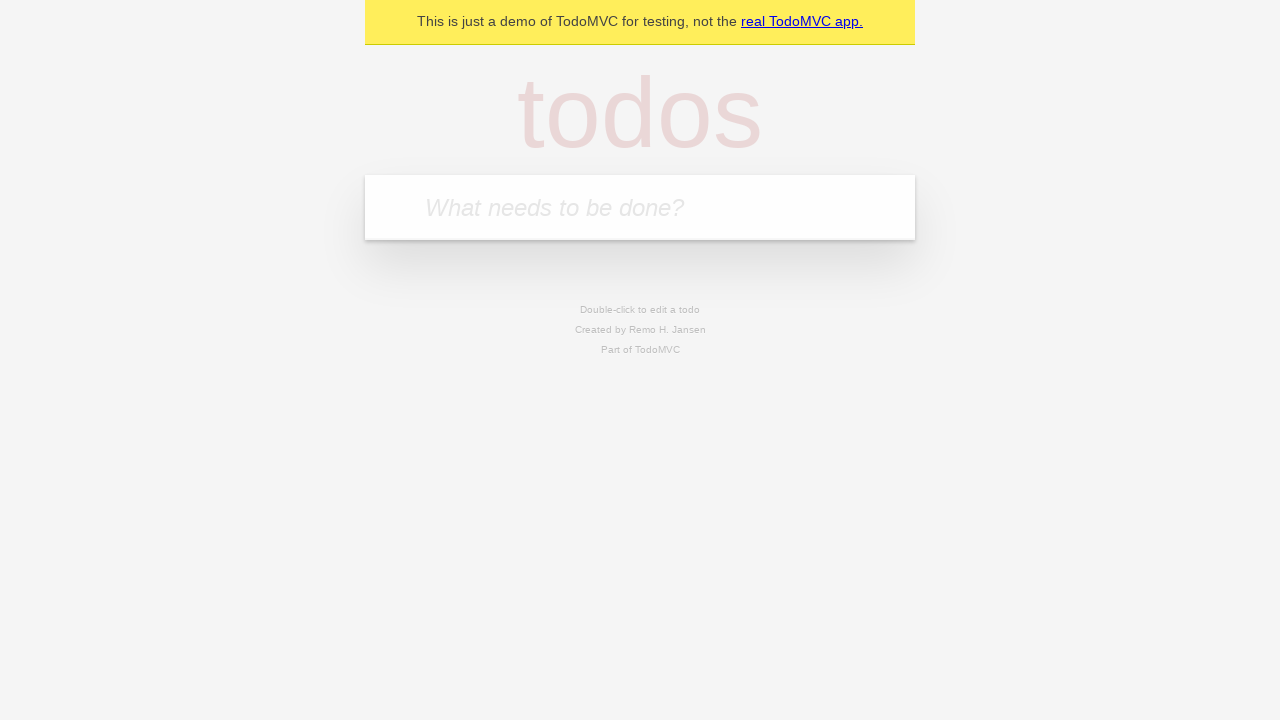

Filled todo input with 'buy some cheese' on internal:attr=[placeholder="What needs to be done?"i]
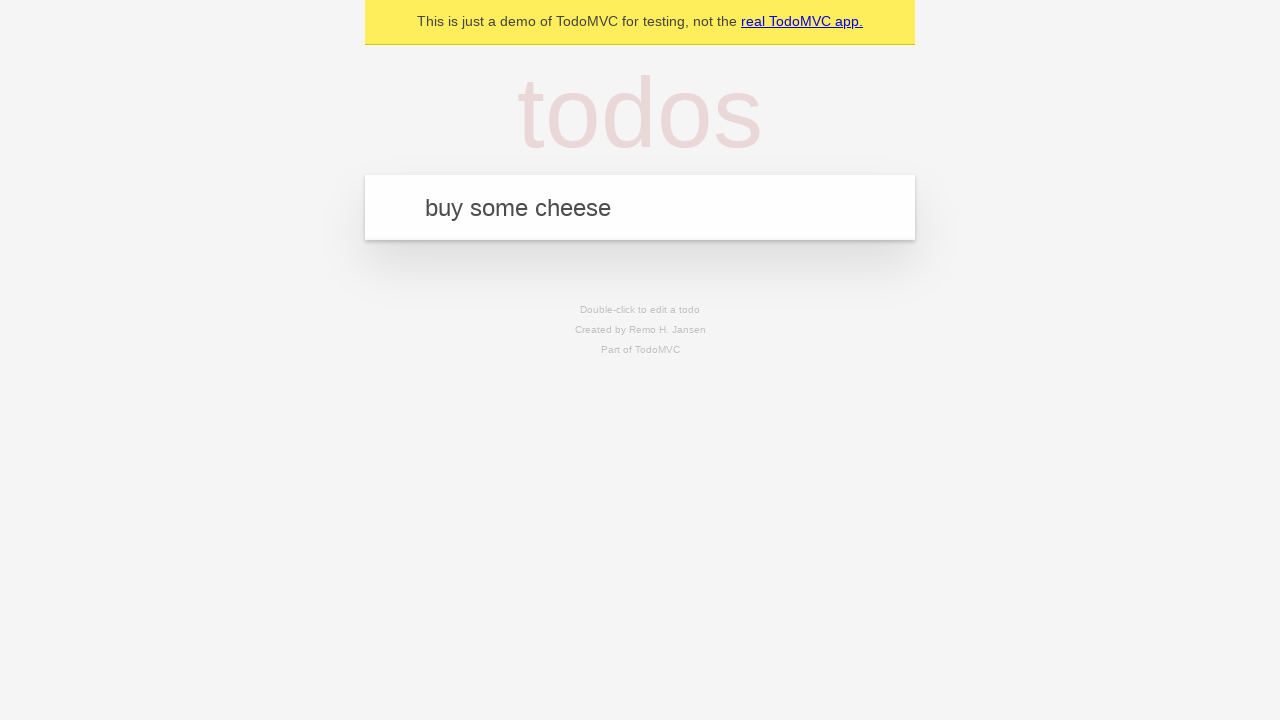

Pressed Enter to create first todo item on internal:attr=[placeholder="What needs to be done?"i]
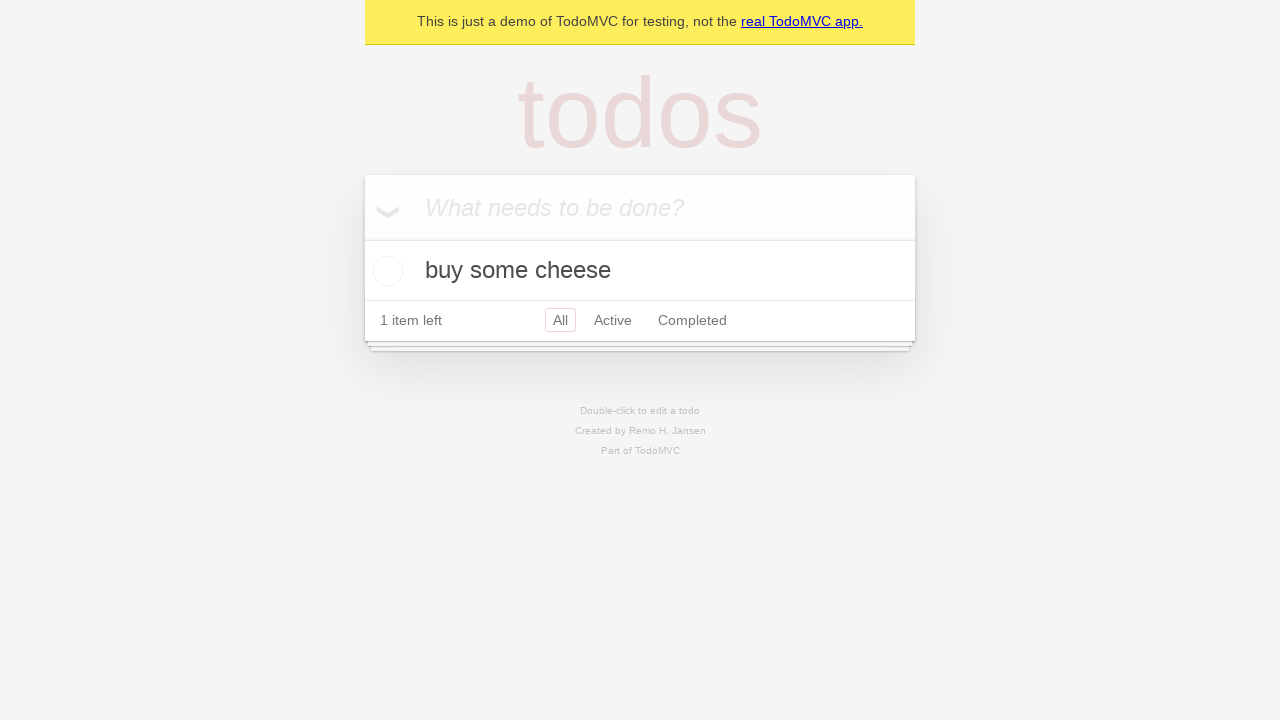

Filled todo input with 'feed the cat' on internal:attr=[placeholder="What needs to be done?"i]
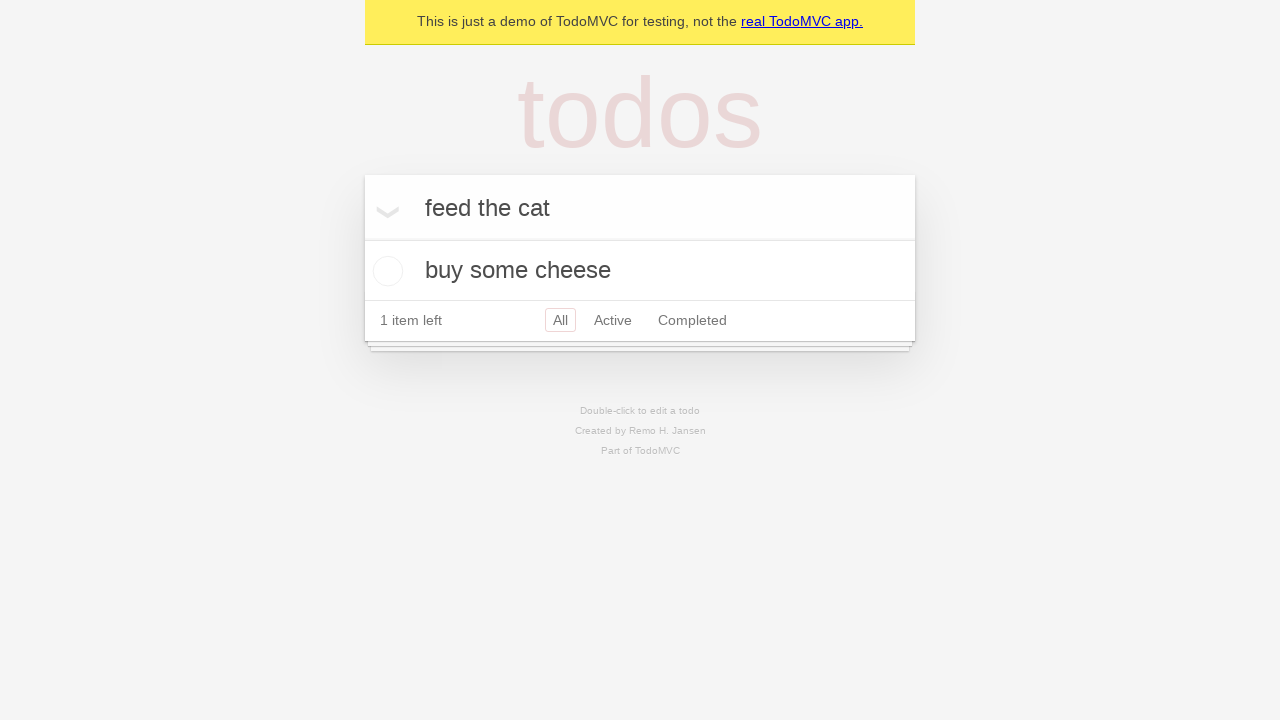

Pressed Enter to create second todo item on internal:attr=[placeholder="What needs to be done?"i]
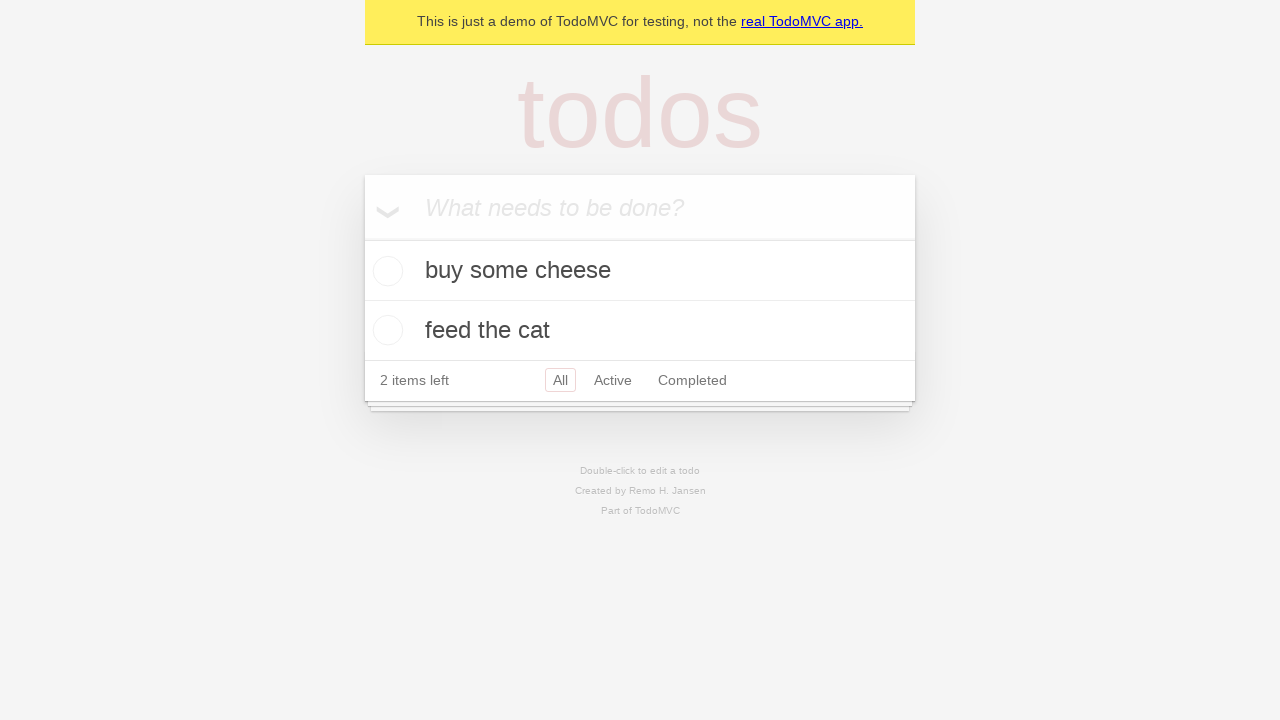

Filled todo input with 'book a doctors appointment' on internal:attr=[placeholder="What needs to be done?"i]
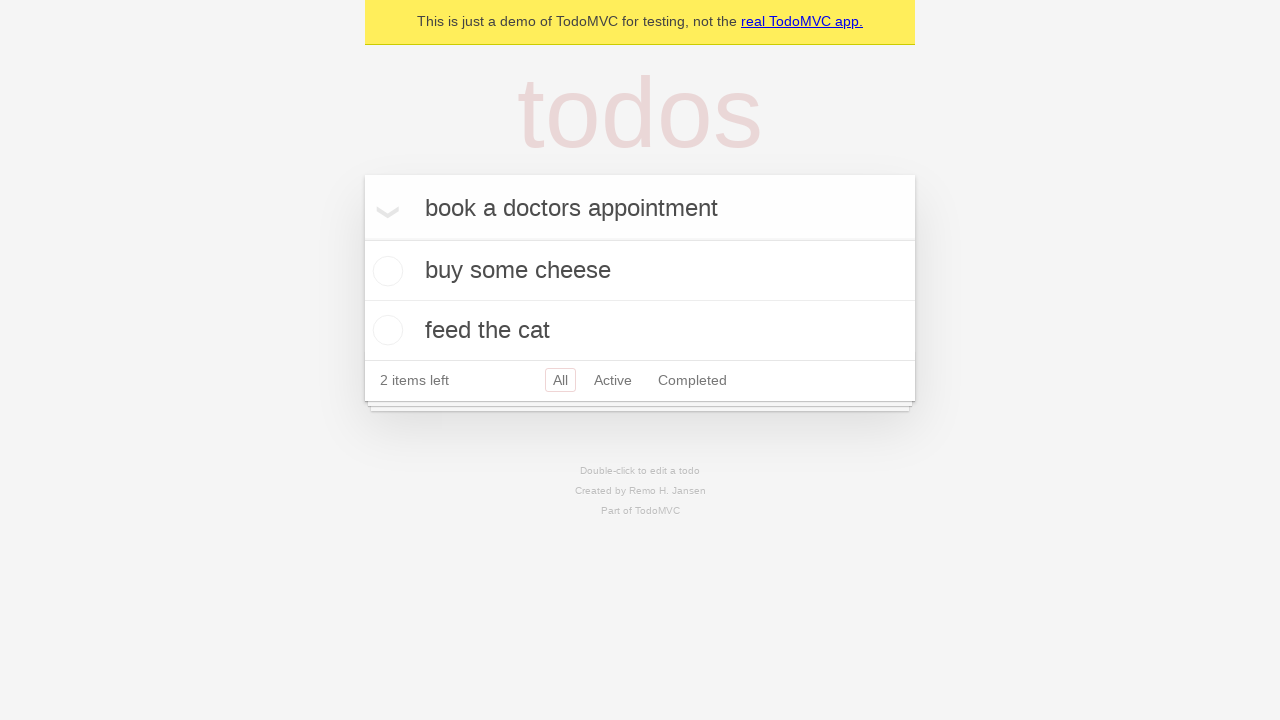

Pressed Enter to create third todo item on internal:attr=[placeholder="What needs to be done?"i]
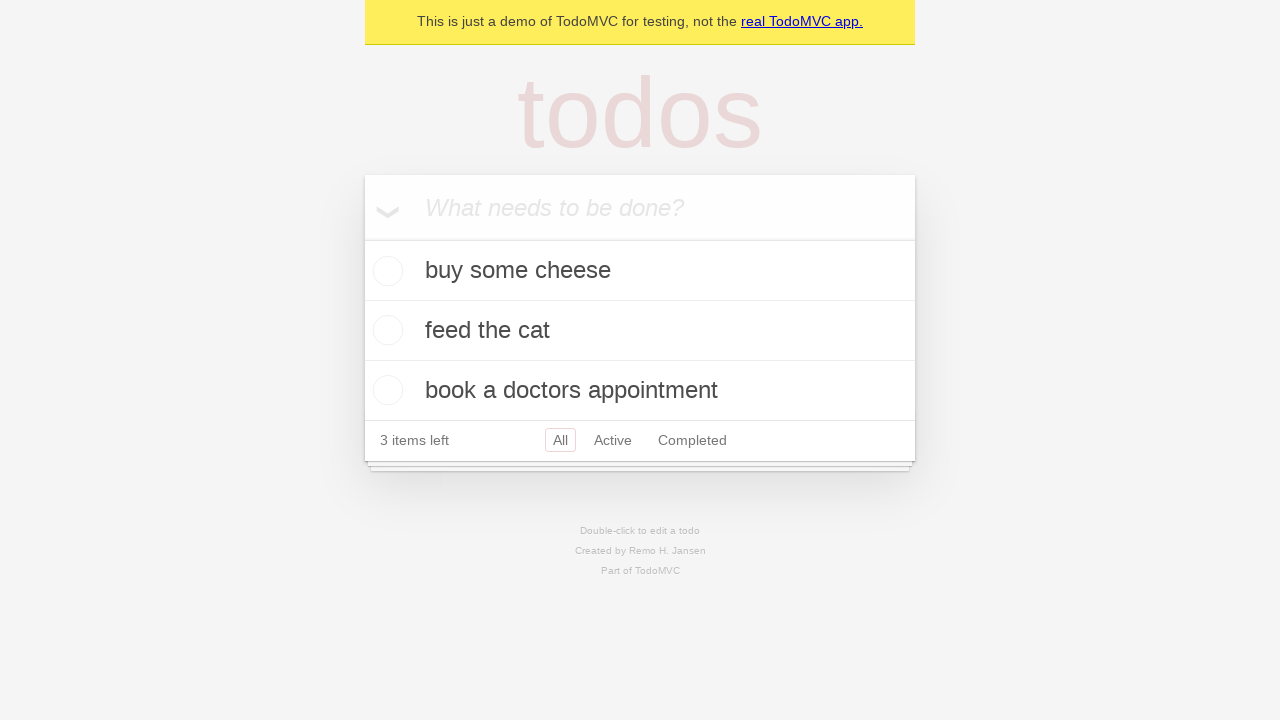

Double-clicked second todo item to enter edit mode at (640, 331) on internal:testid=[data-testid="todo-item"s] >> nth=1
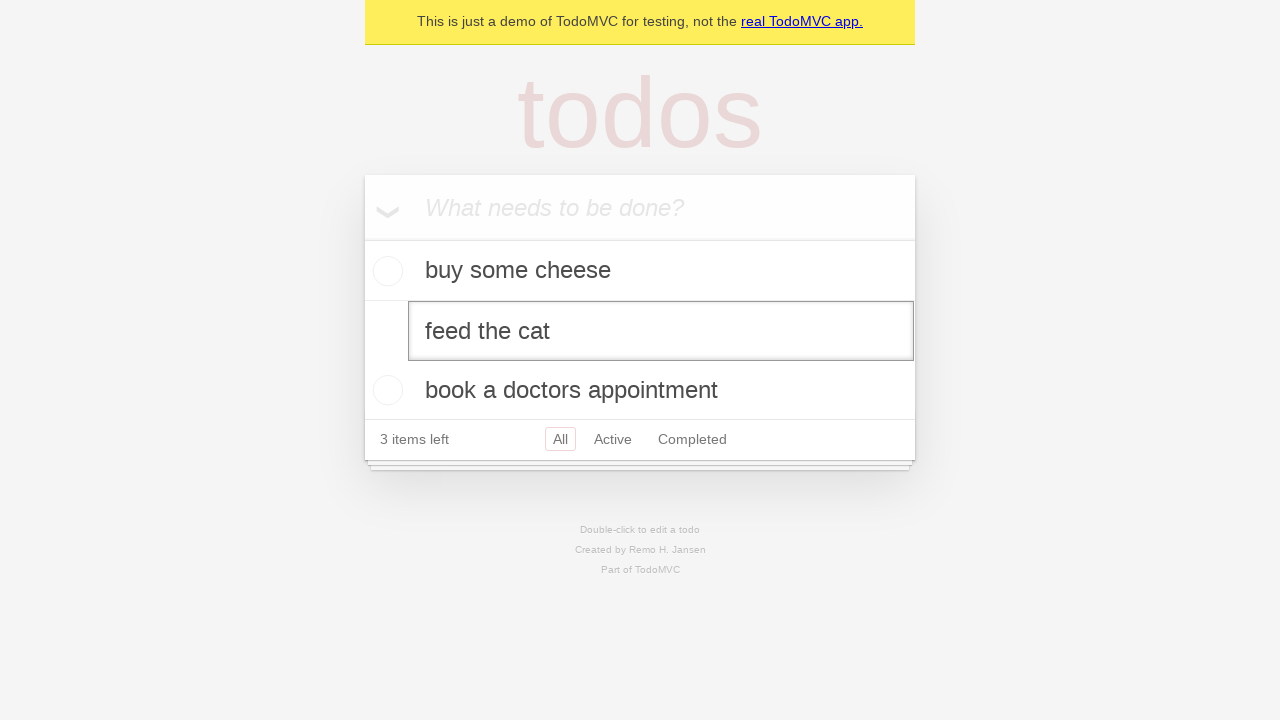

Cleared the text in the edit field to an empty string on internal:testid=[data-testid="todo-item"s] >> nth=1 >> internal:role=textbox[nam
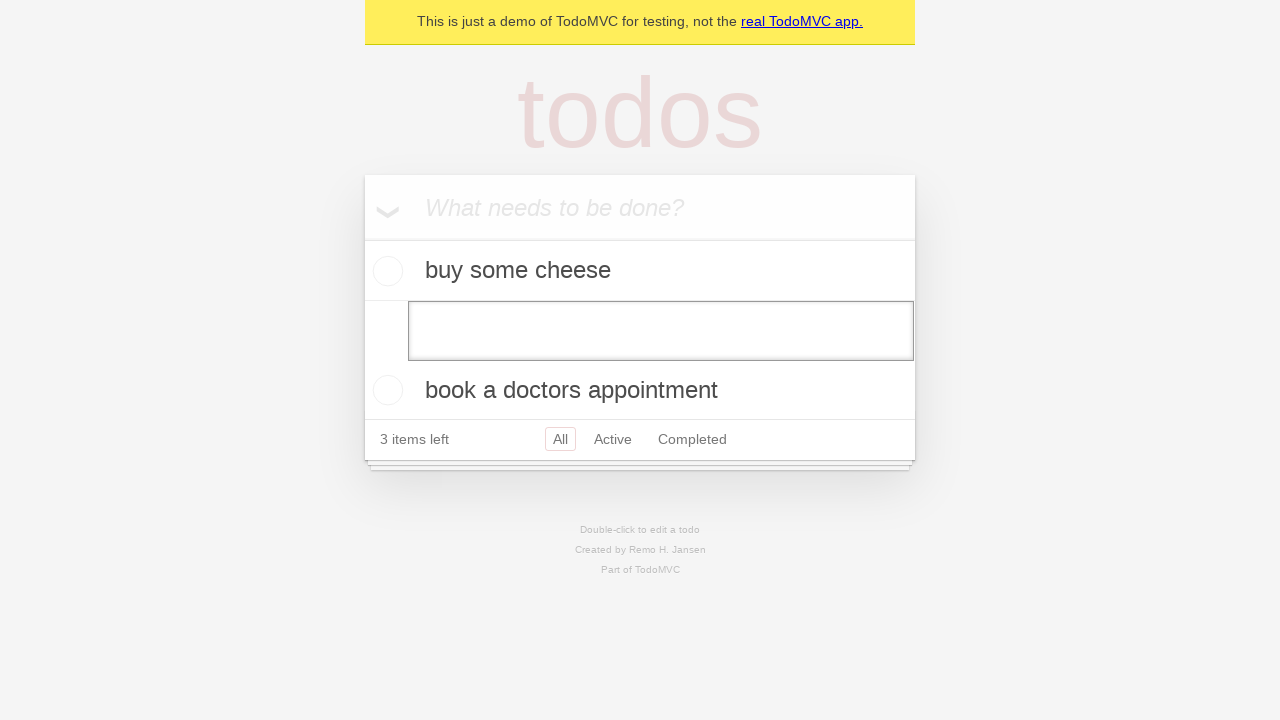

Pressed Enter to confirm the empty edit on internal:testid=[data-testid="todo-item"s] >> nth=1 >> internal:role=textbox[nam
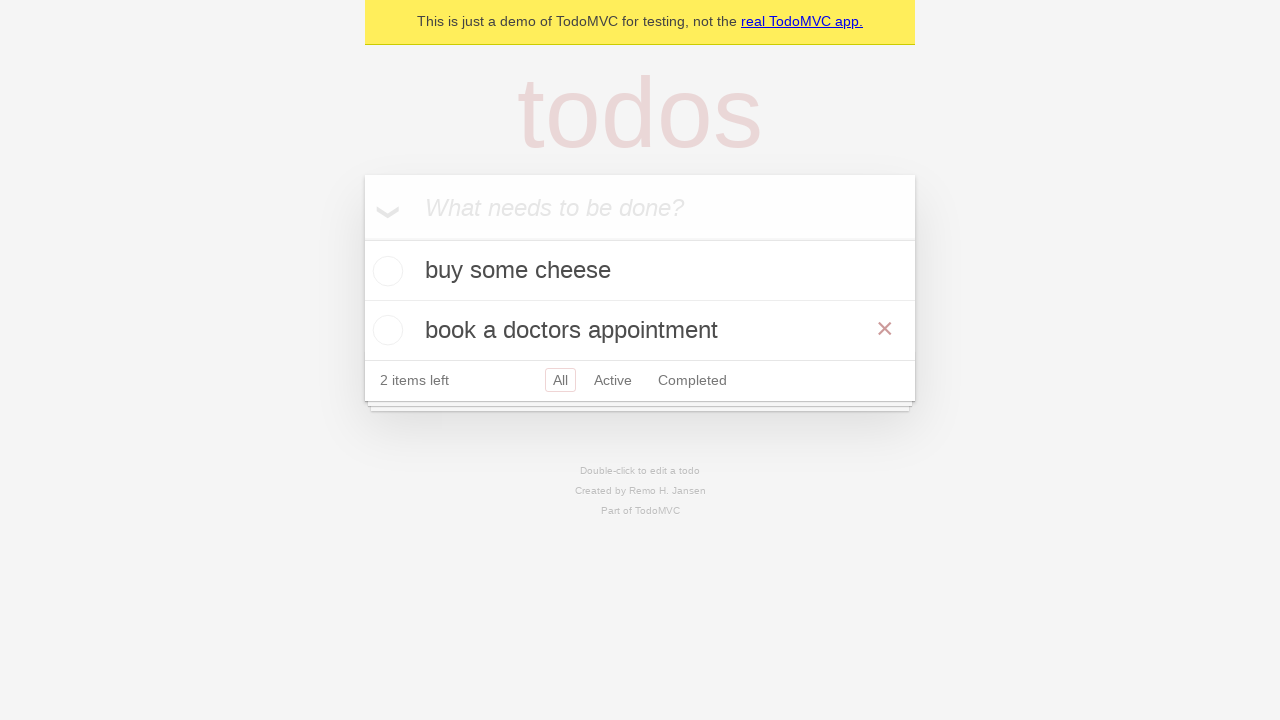

Waited for todo items to update after edit confirmation
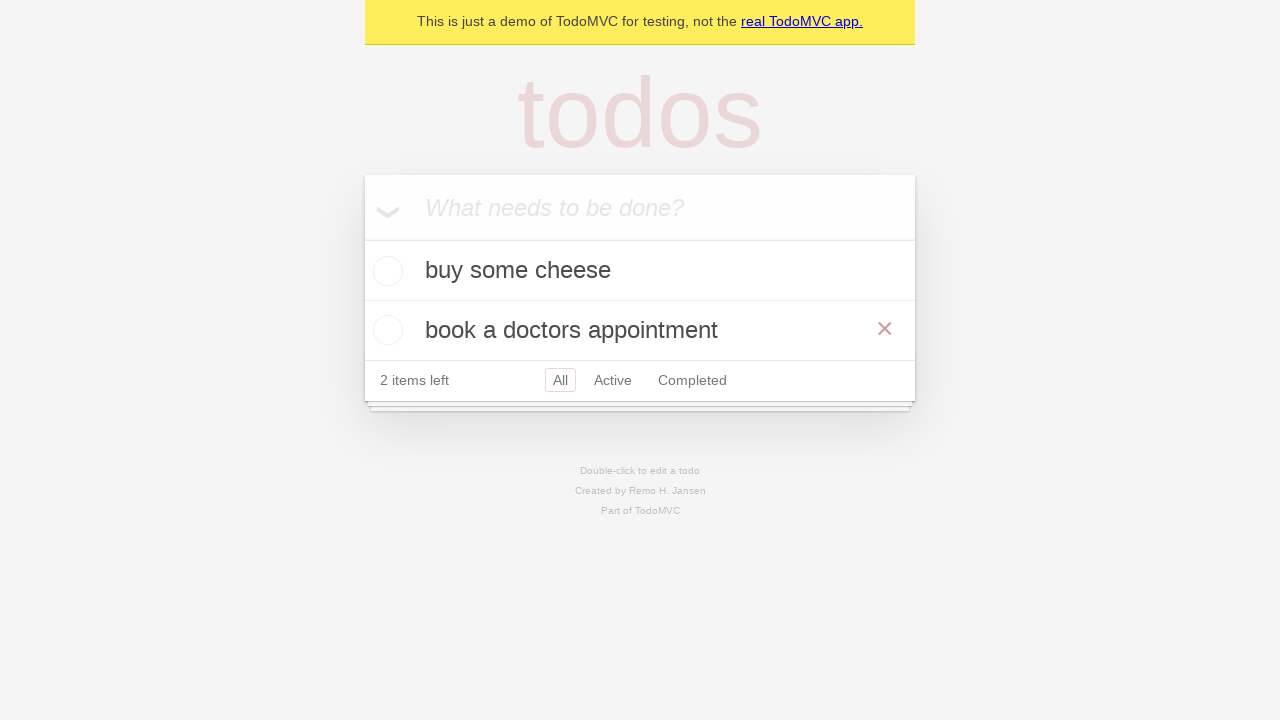

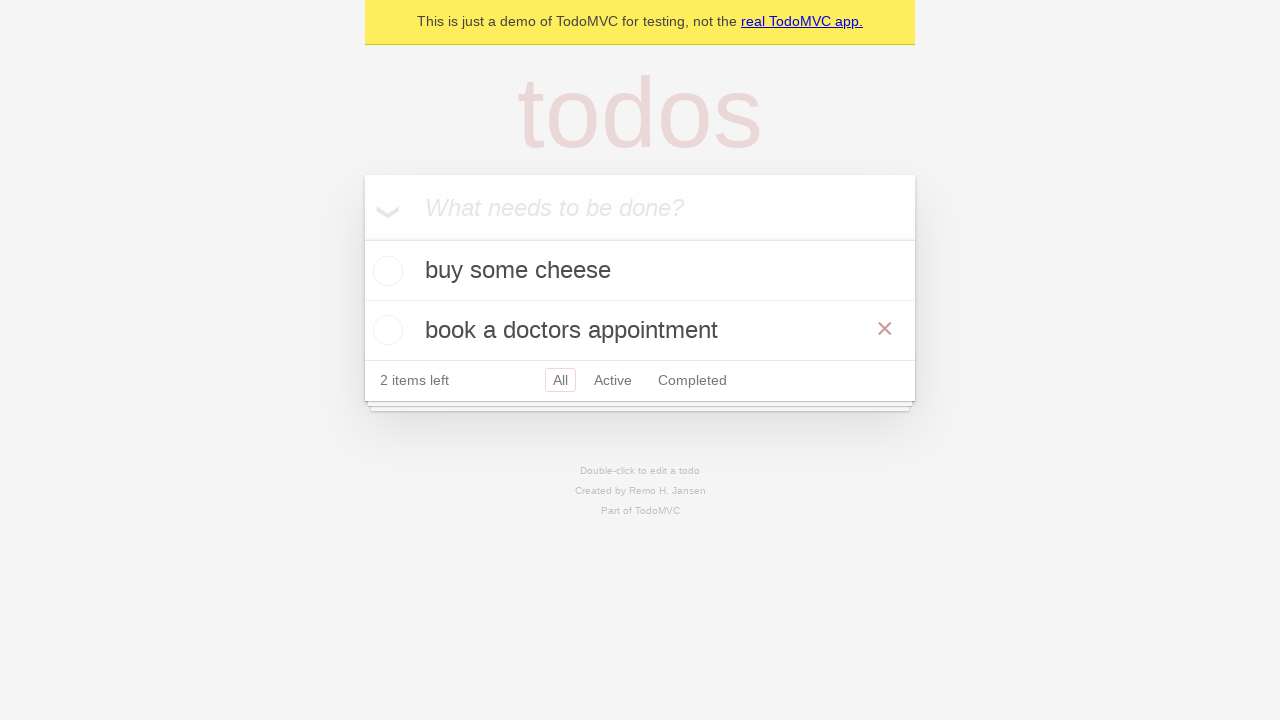